Navigates to the NSE (National Stock Exchange) India website to verify it loads successfully

Starting URL: https://www.nseindia.com/

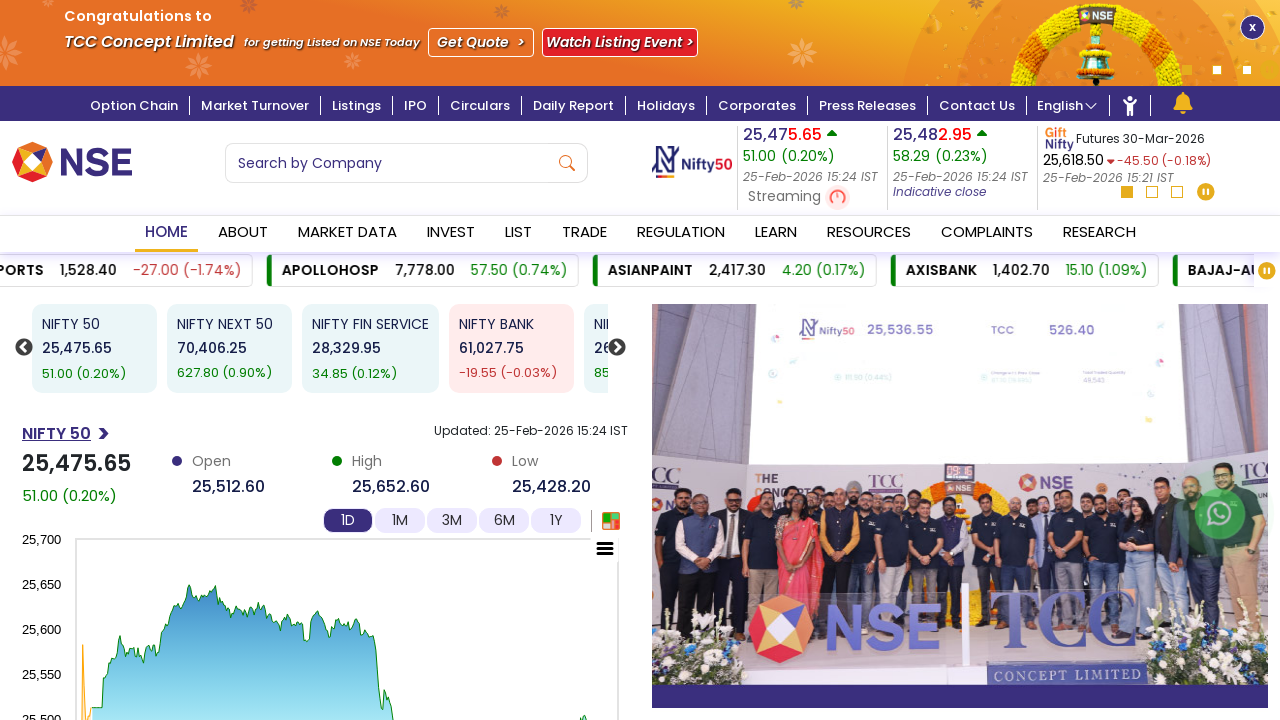

Navigated to NSE India website at https://www.nseindia.com/
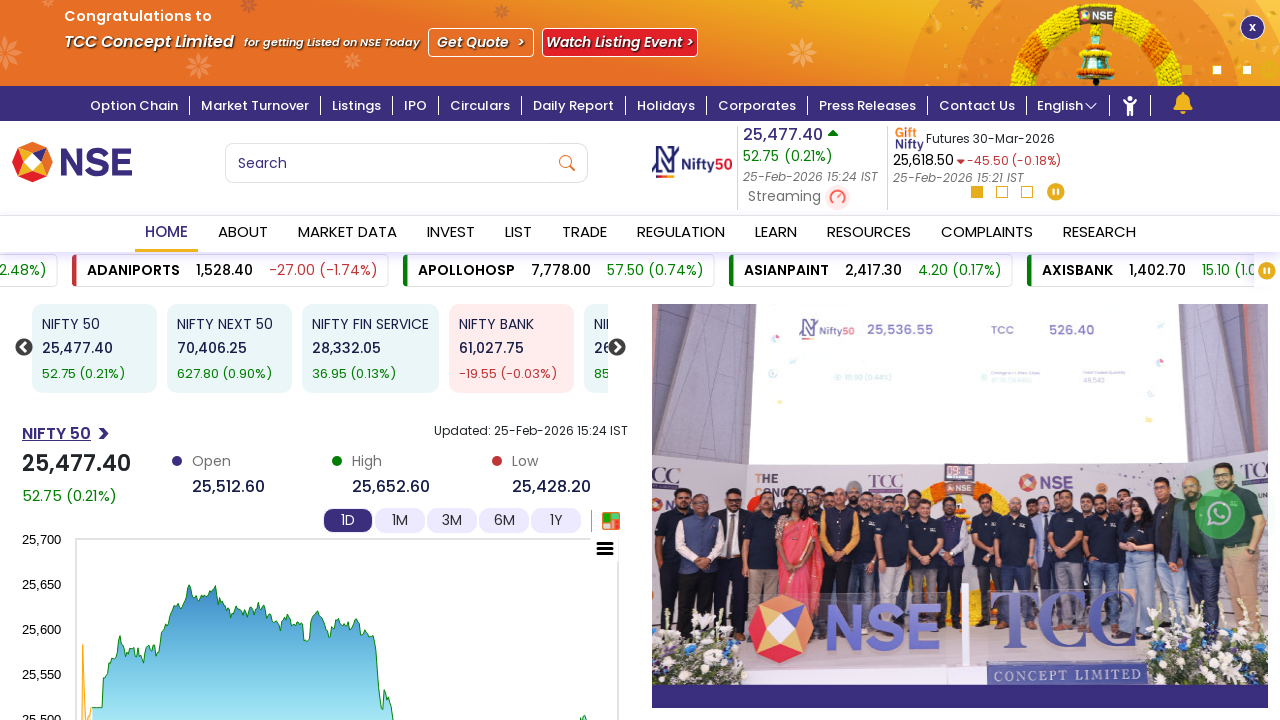

Waited for page to fully load (networkidle state)
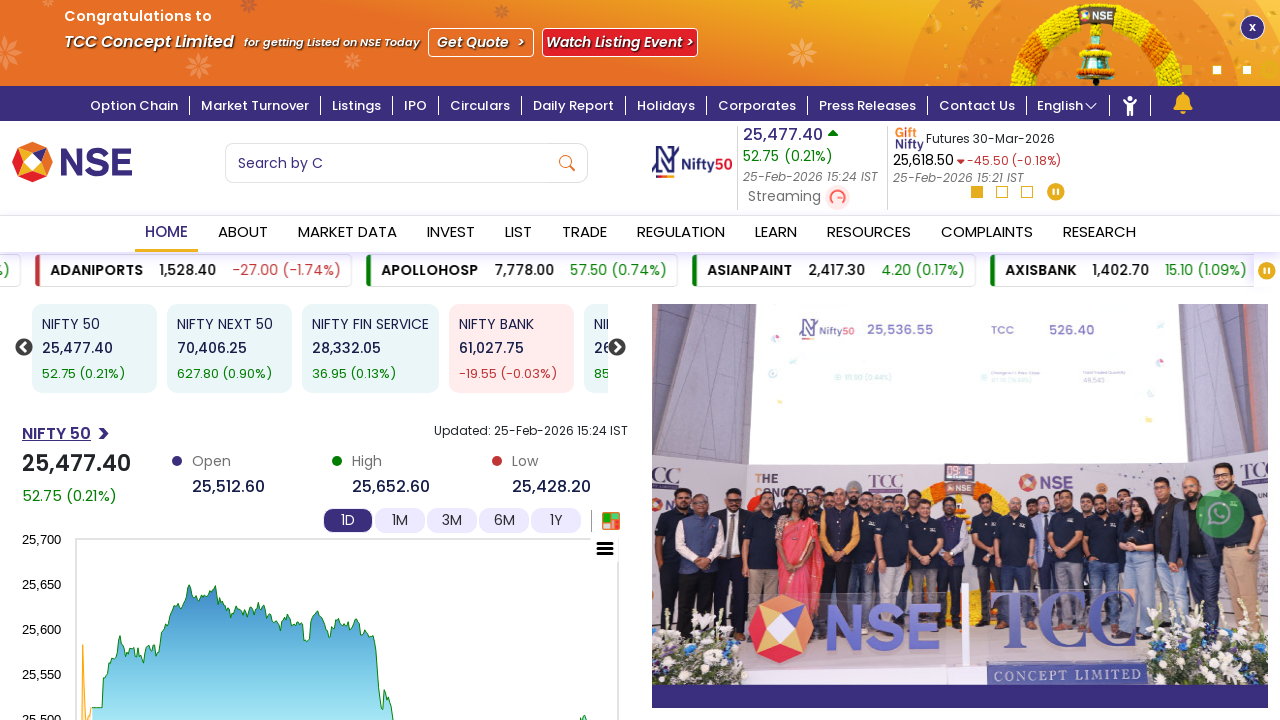

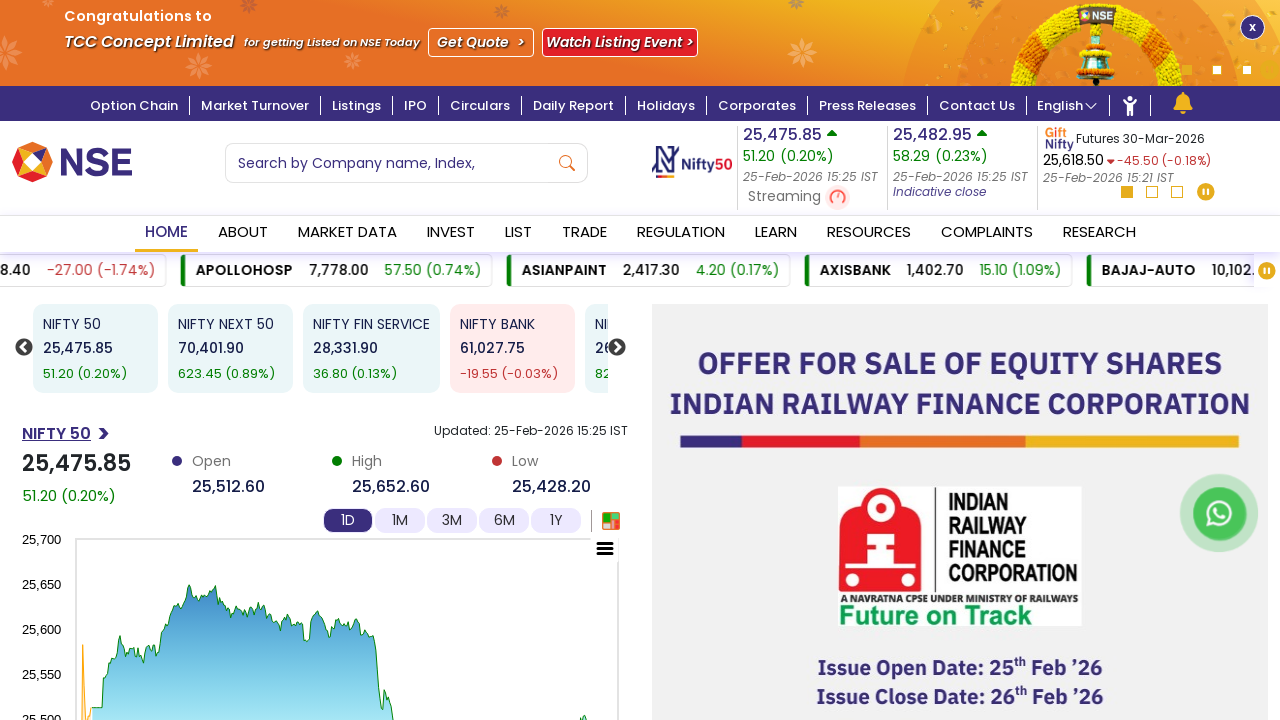